Tests that the browser back button works correctly with the routing filters

Starting URL: https://demo.playwright.dev/todomvc

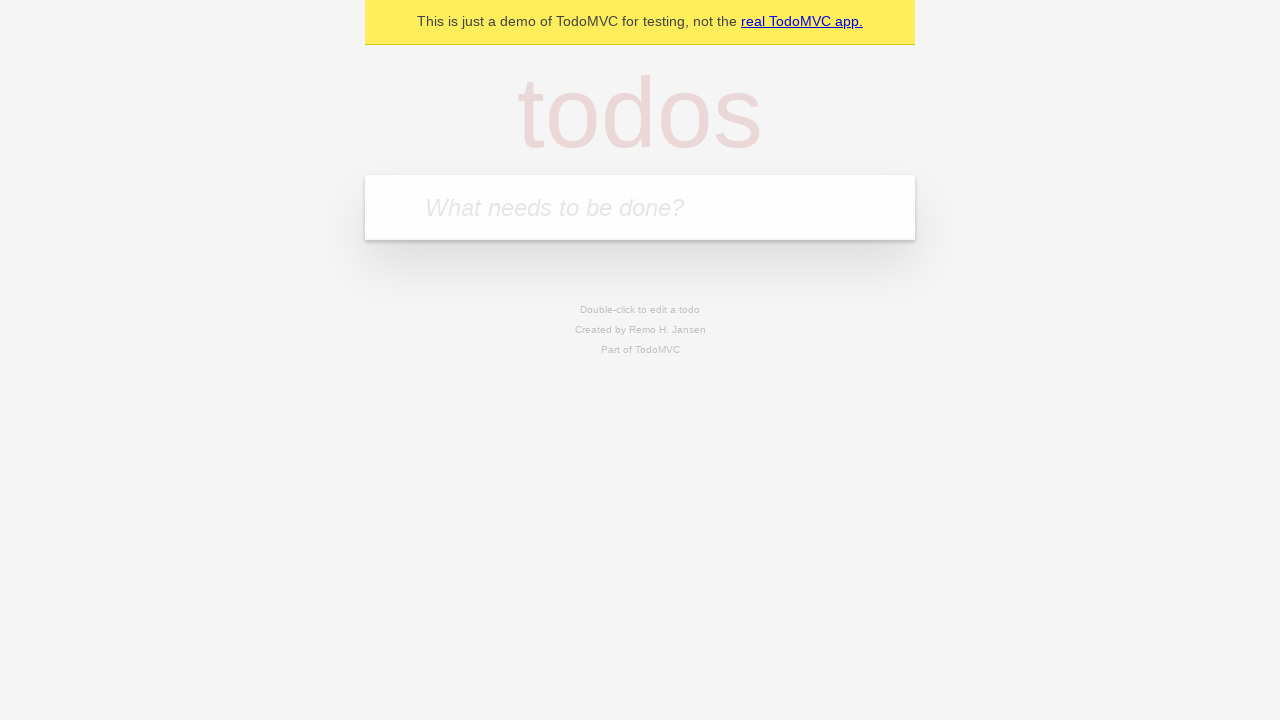

Filled todo input with 'buy some cheese' on internal:attr=[placeholder="What needs to be done?"i]
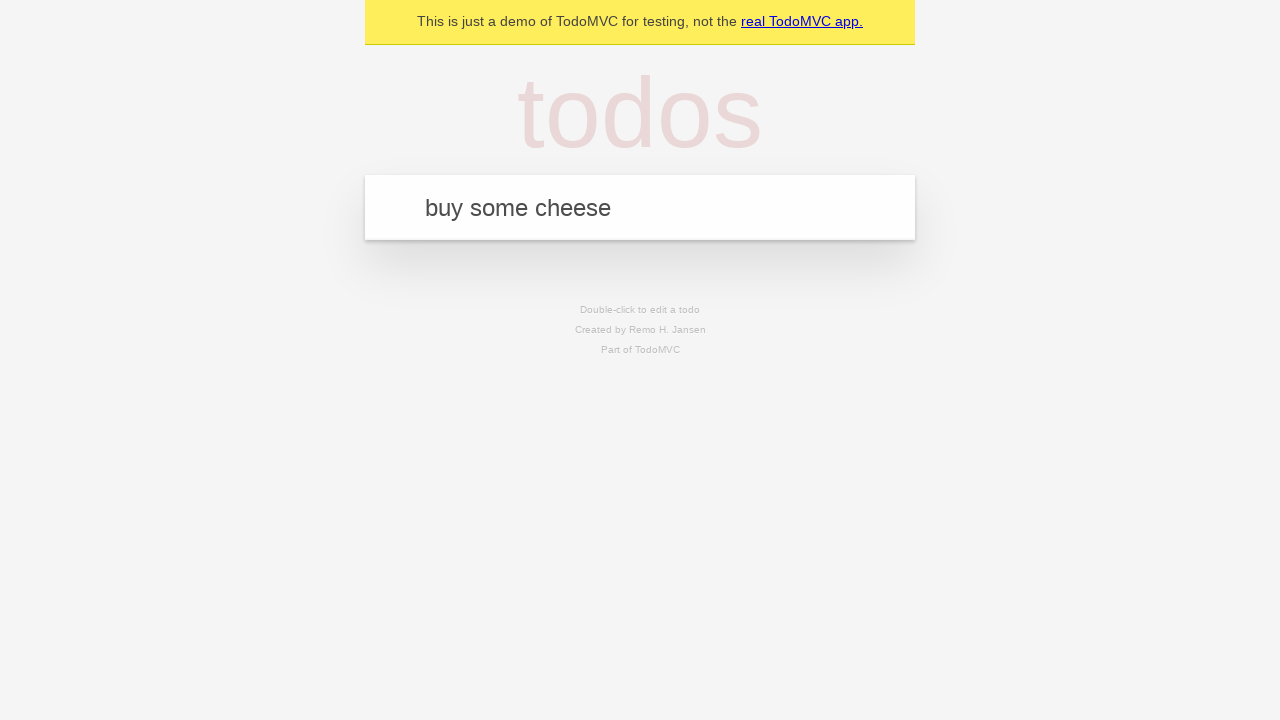

Pressed Enter to add first todo on internal:attr=[placeholder="What needs to be done?"i]
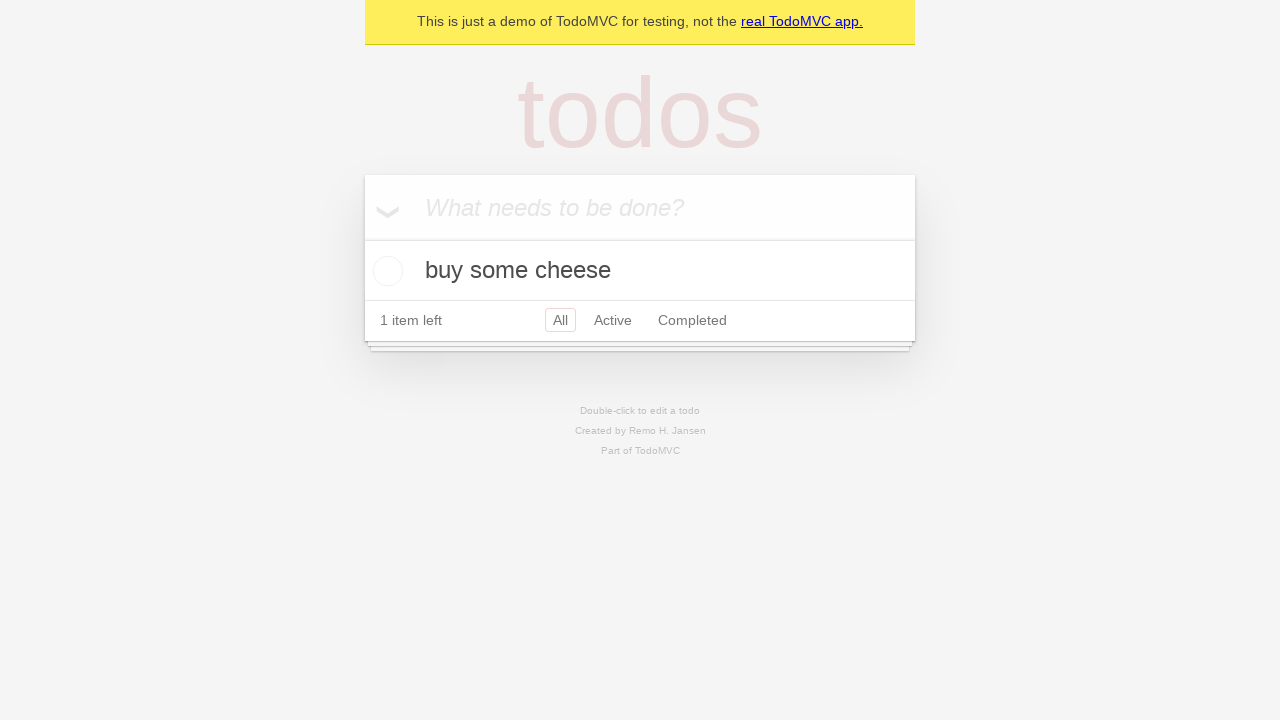

Filled todo input with 'feed the cat' on internal:attr=[placeholder="What needs to be done?"i]
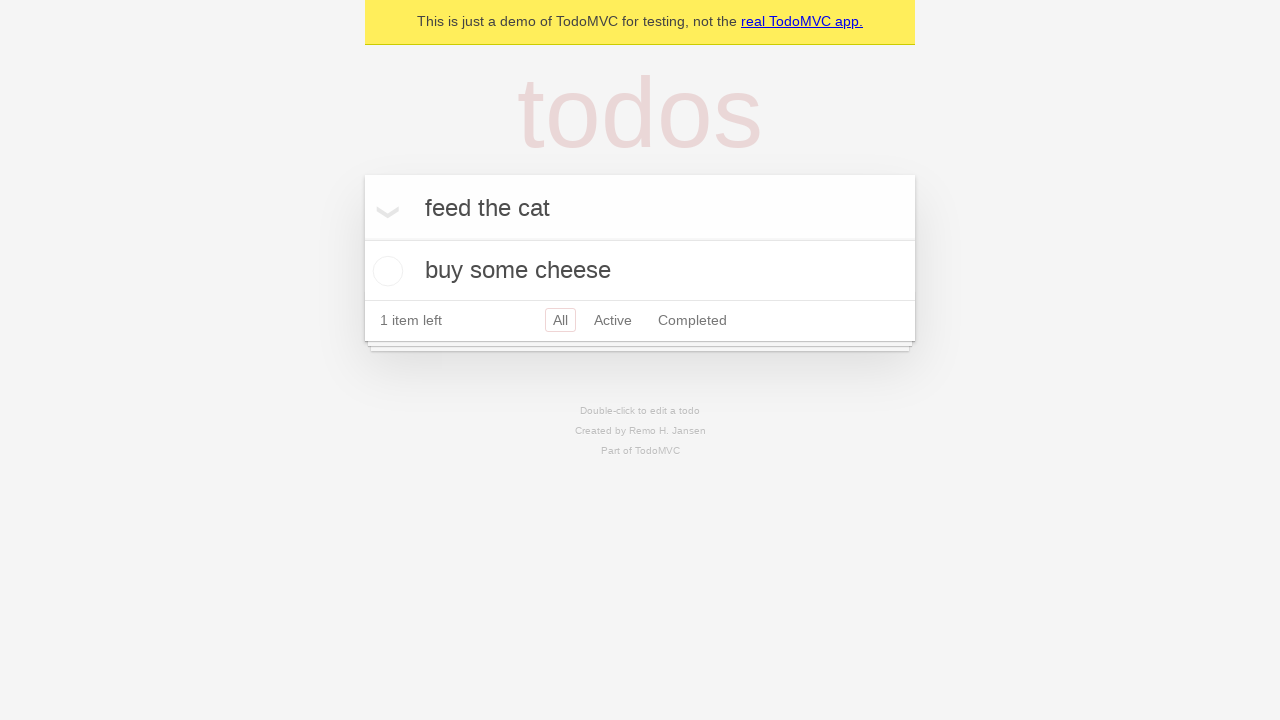

Pressed Enter to add second todo on internal:attr=[placeholder="What needs to be done?"i]
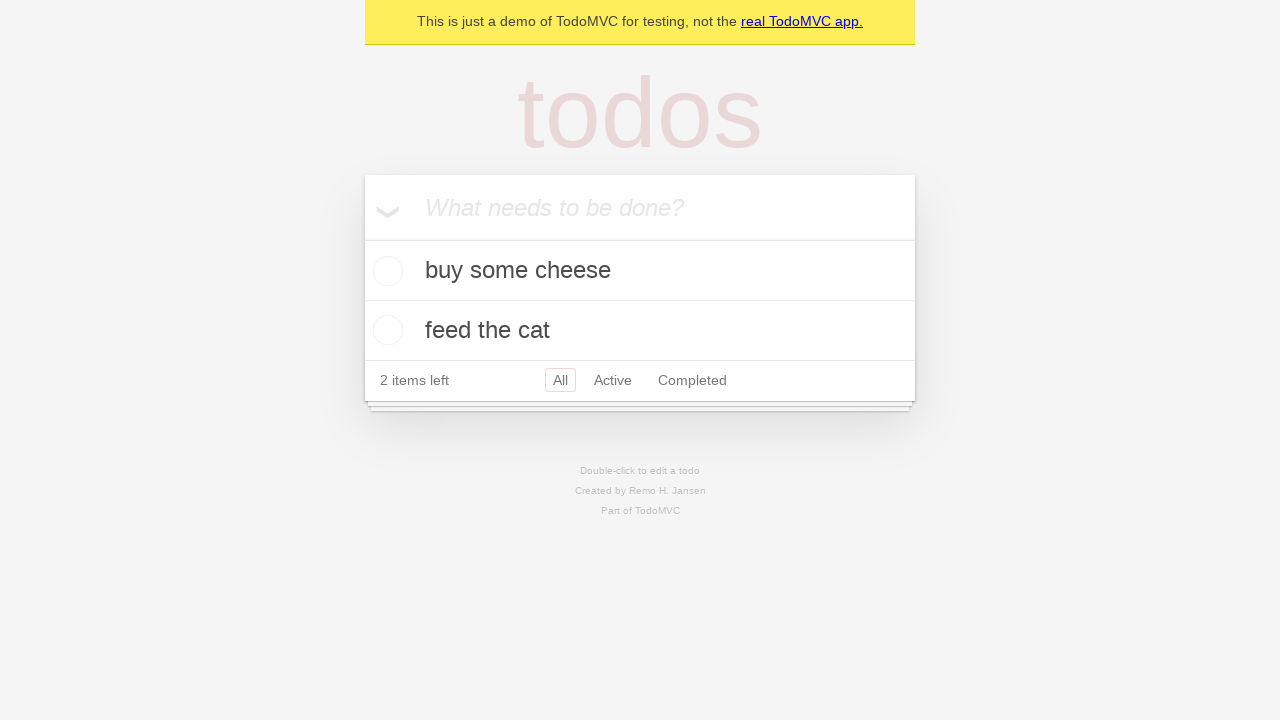

Filled todo input with 'book a doctors appointment' on internal:attr=[placeholder="What needs to be done?"i]
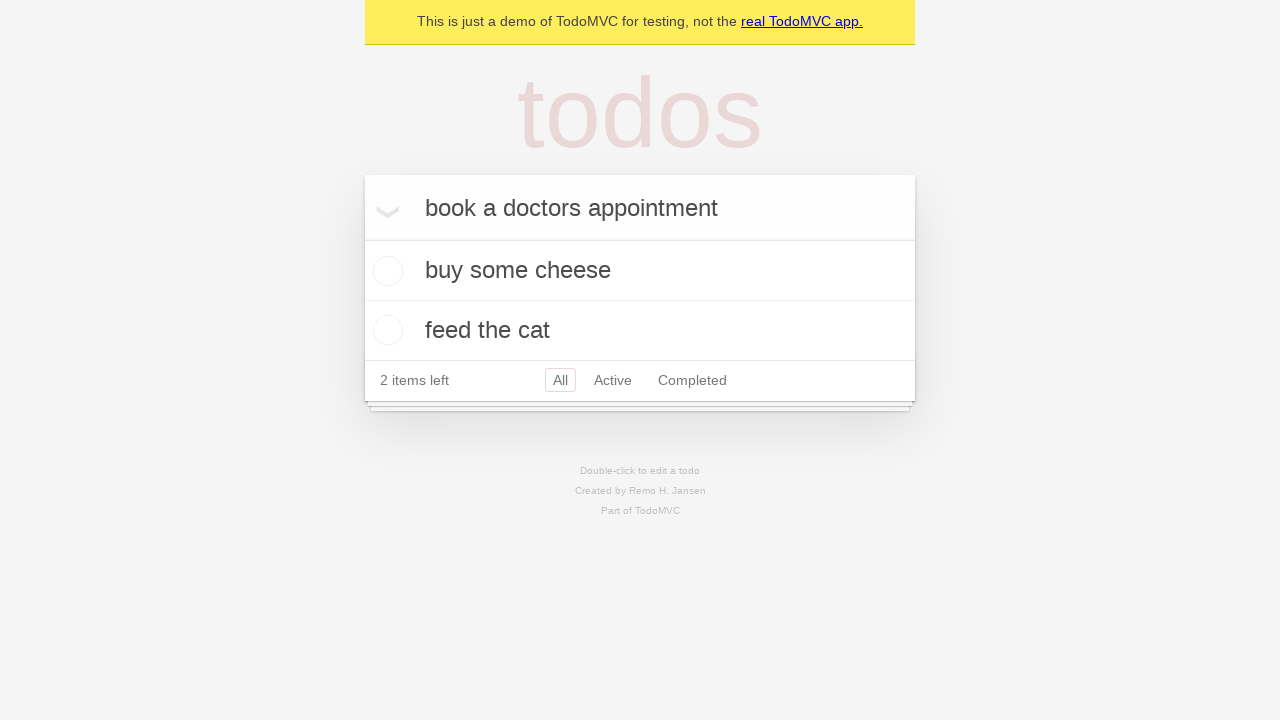

Pressed Enter to add third todo on internal:attr=[placeholder="What needs to be done?"i]
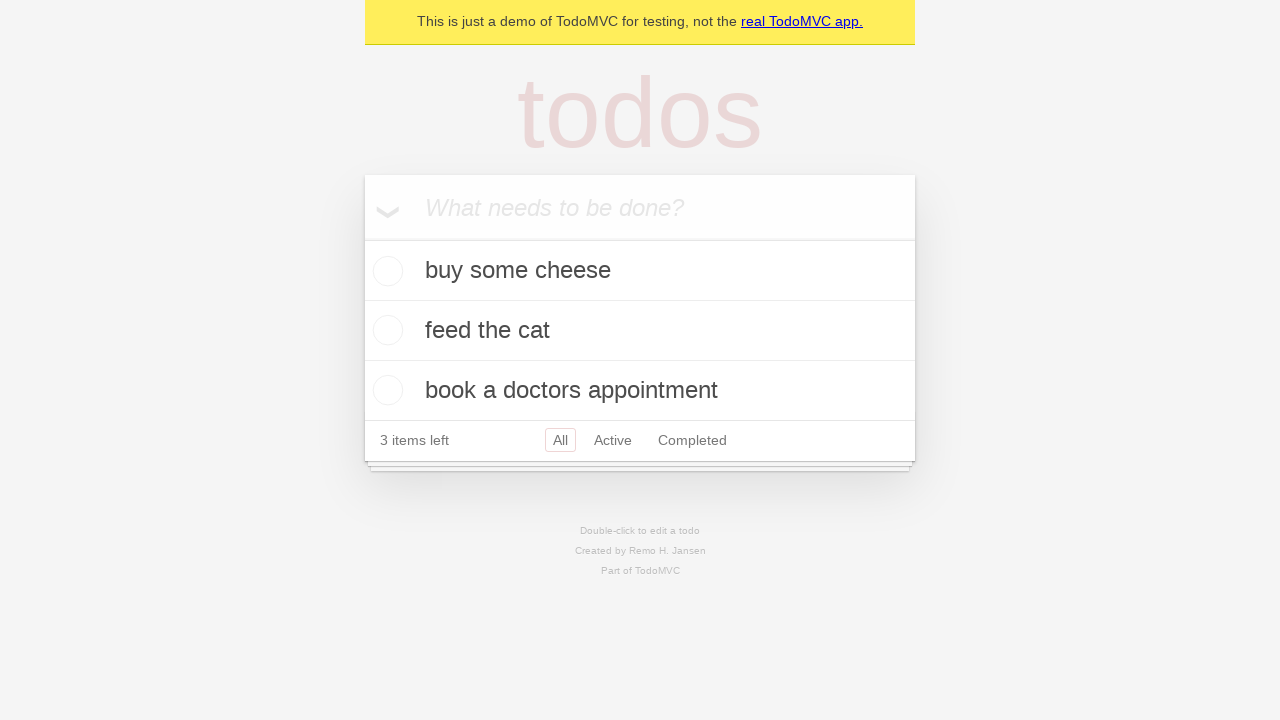

Checked the second todo item at (385, 330) on internal:testid=[data-testid="todo-item"s] >> nth=1 >> internal:role=checkbox
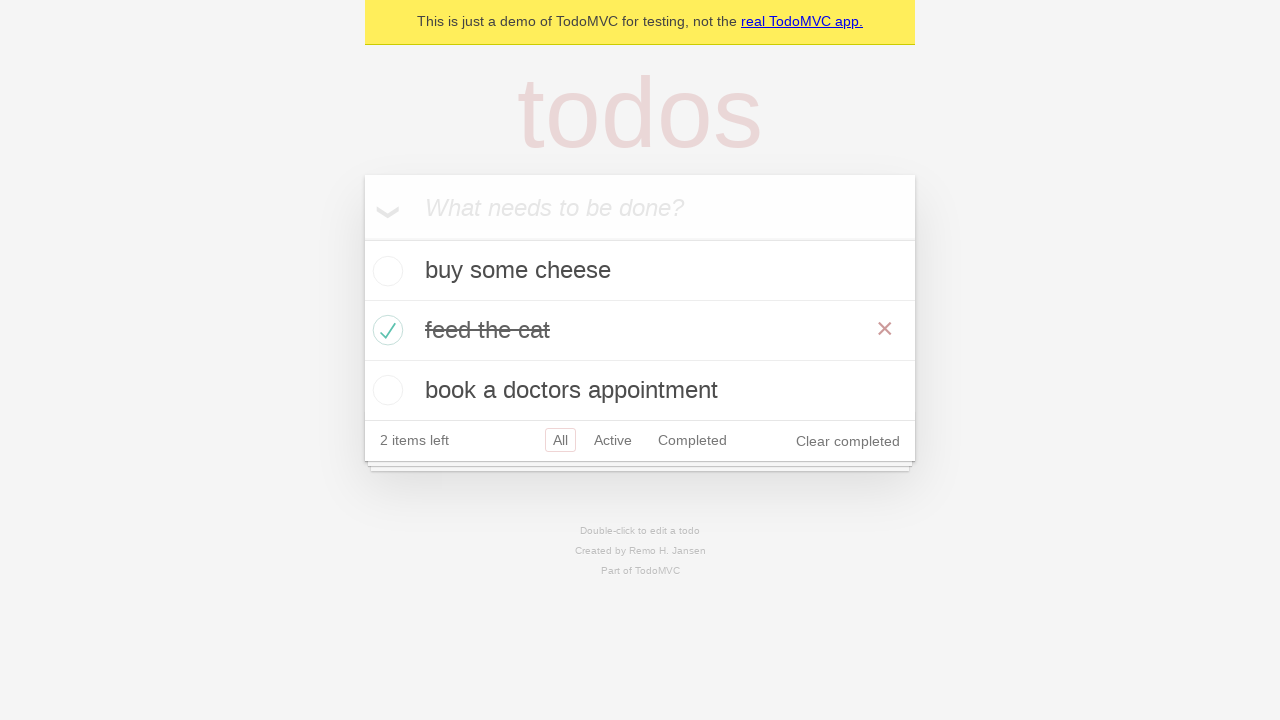

Clicked 'All' filter link at (560, 440) on internal:role=link[name="All"i]
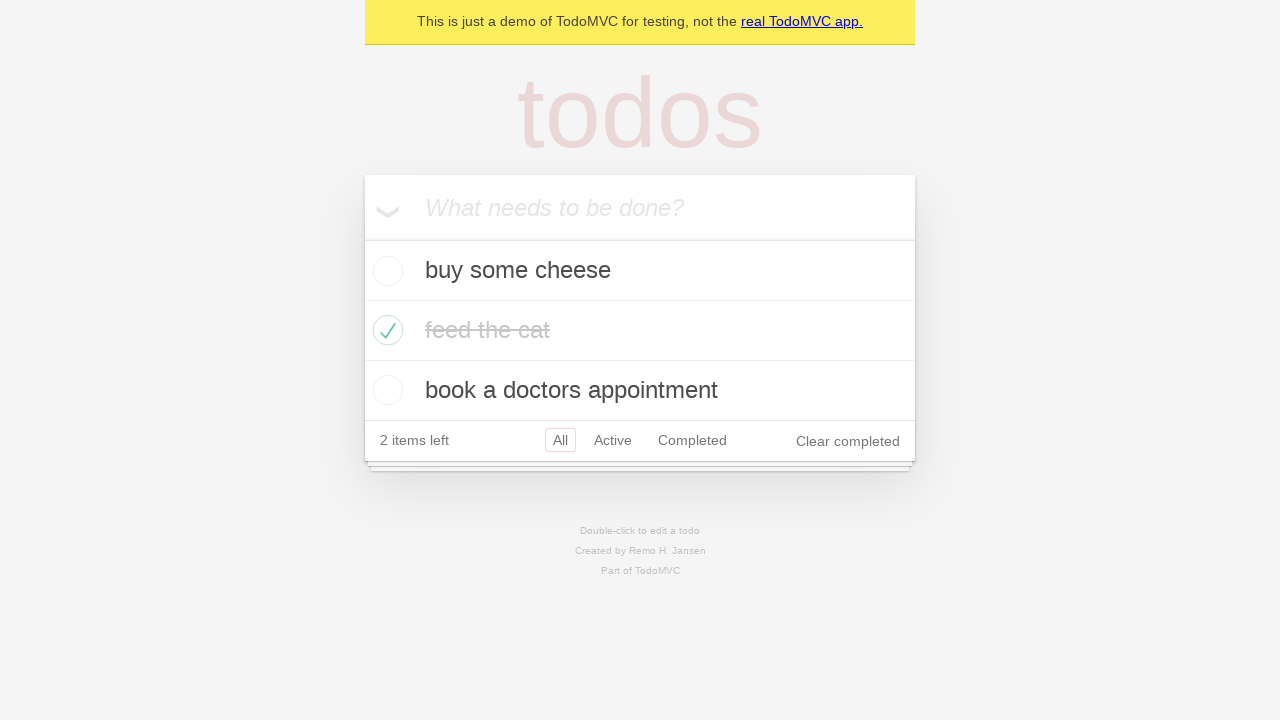

Clicked 'Active' filter link at (613, 440) on internal:role=link[name="Active"i]
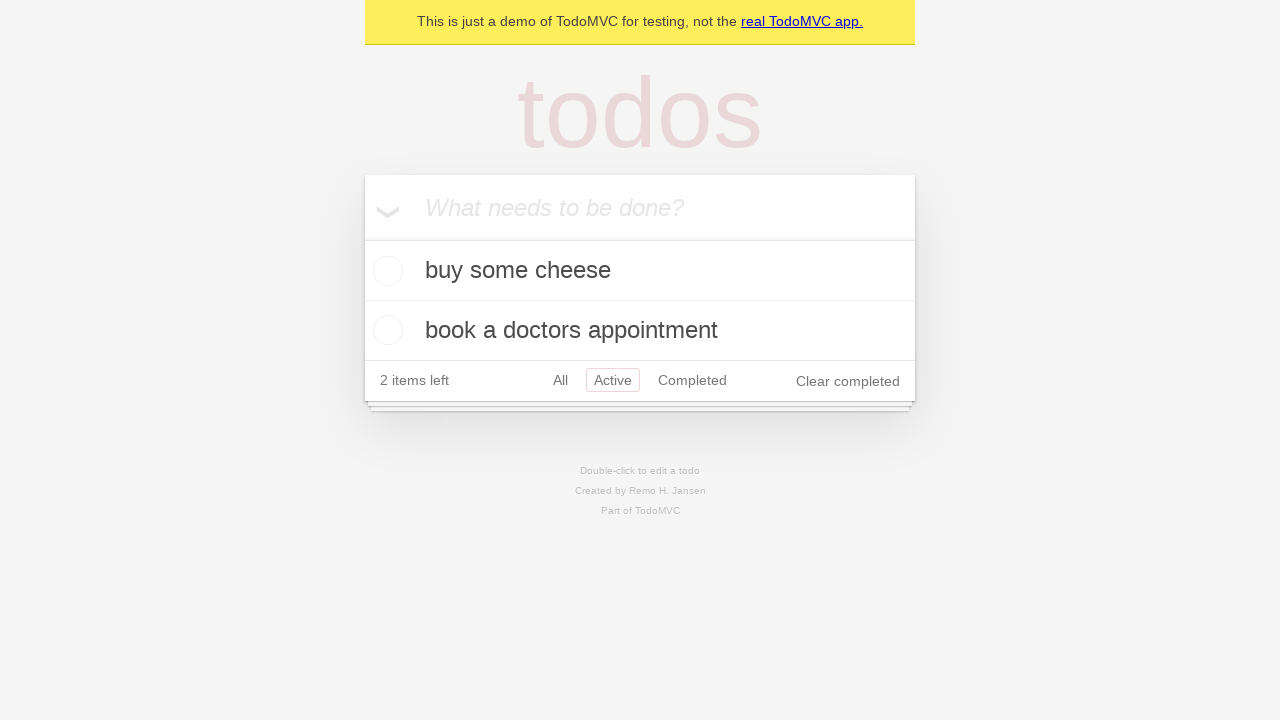

Clicked 'Completed' filter link at (692, 380) on internal:role=link[name="Completed"i]
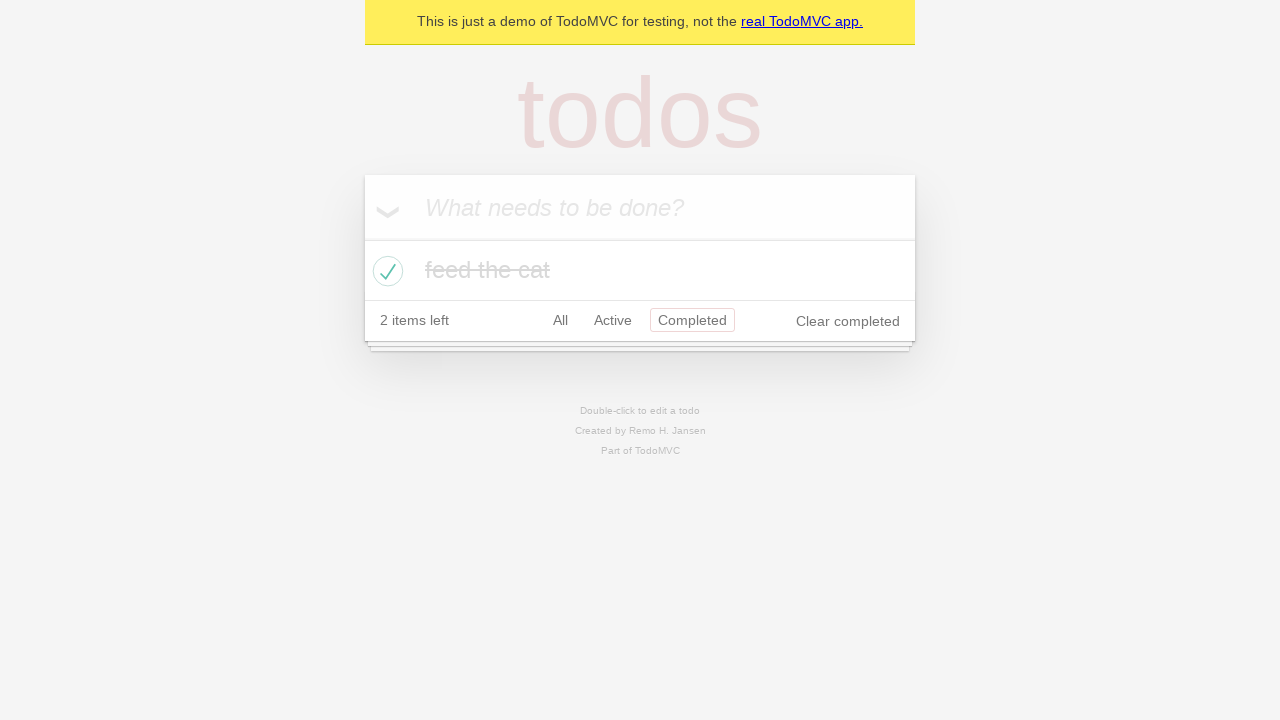

Navigated back using browser back button (from Completed filter)
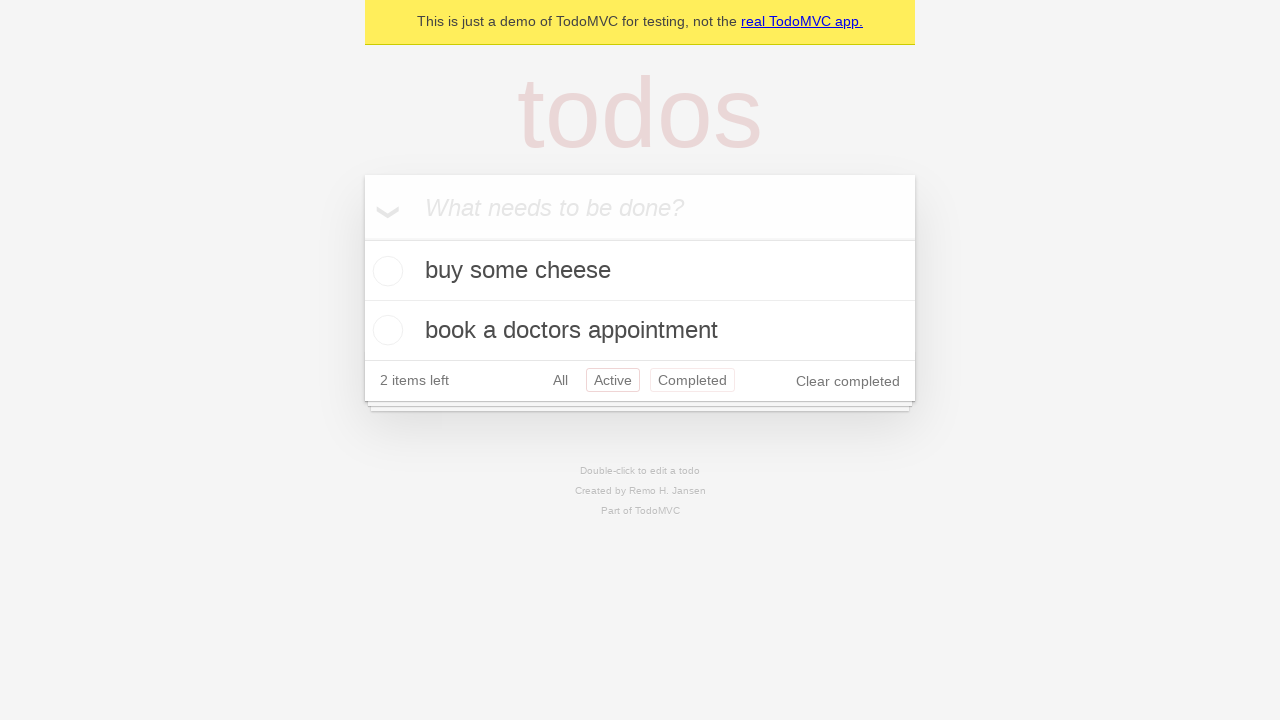

Navigated back using browser back button (from Active filter)
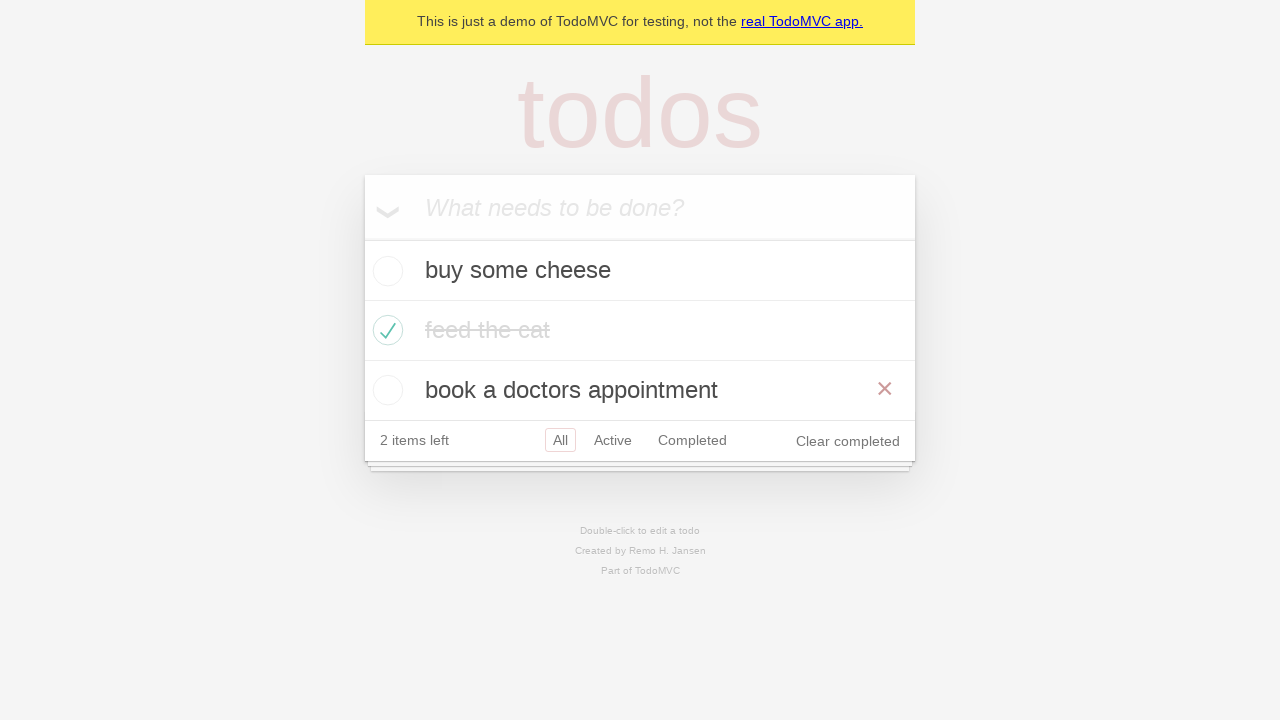

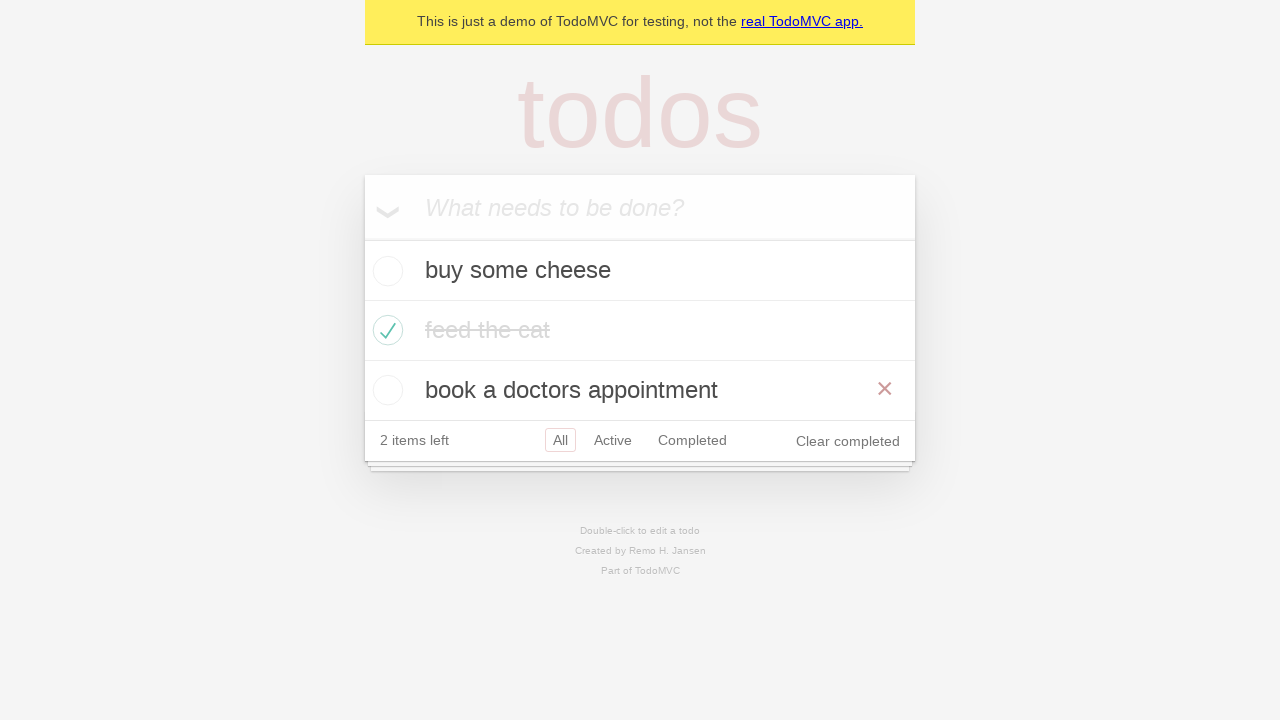